Tests the 12306 Chinese railway ticket query functionality by filling in departure and arrival stations, selecting a travel date, and clicking the search button to query available tickets.

Starting URL: https://kyfw.12306.cn/otn/leftTicket/init

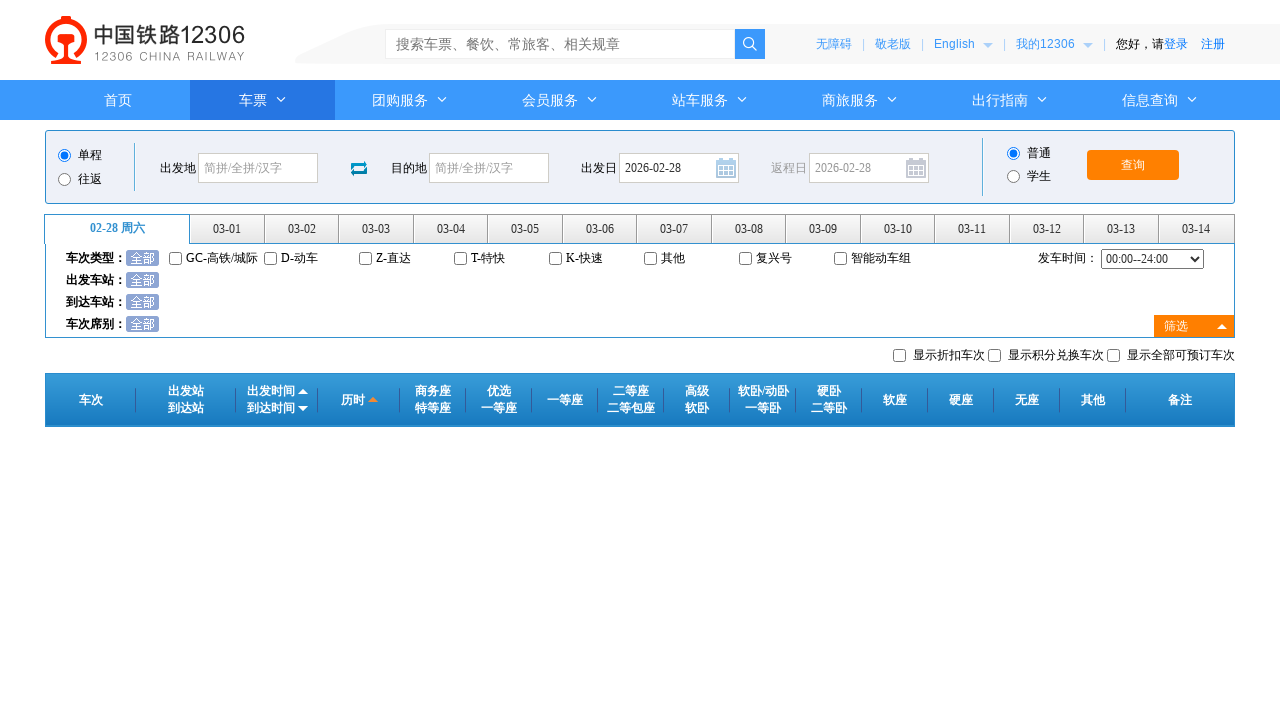

Clicked on departure station input field at (258, 168) on #fromStationText
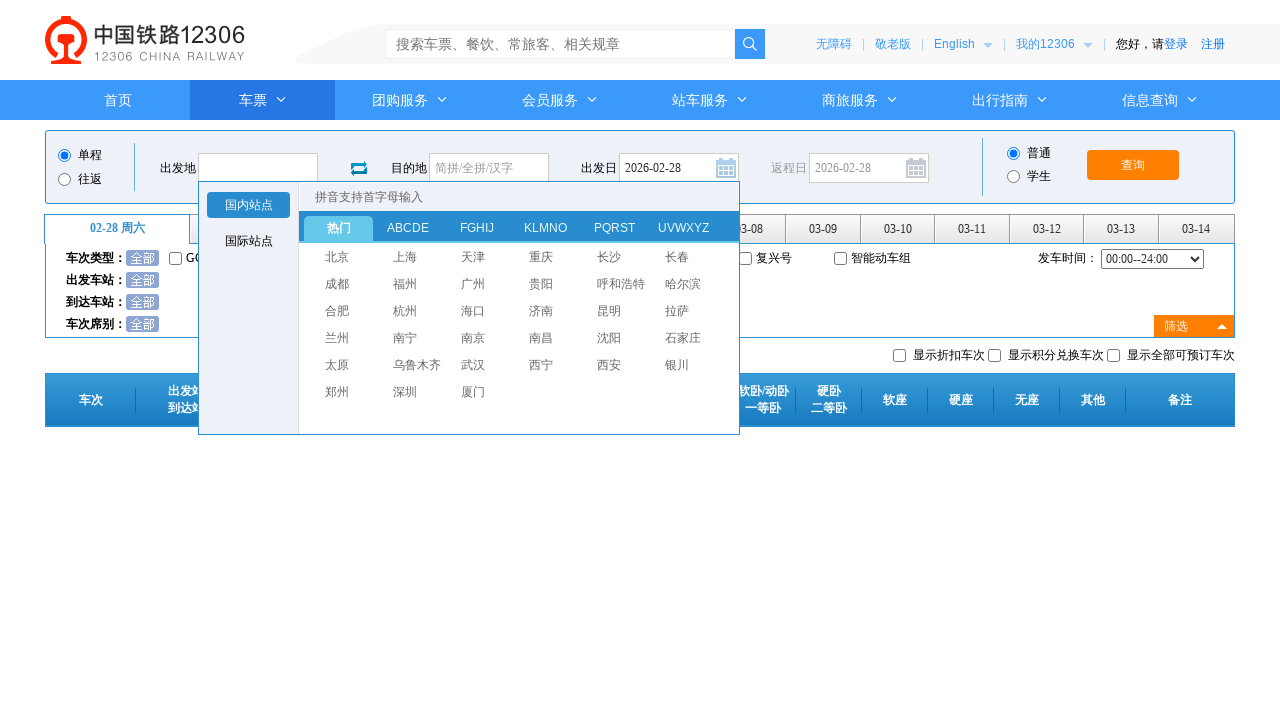

Filled departure station with '上海' (Shanghai) on #fromStationText
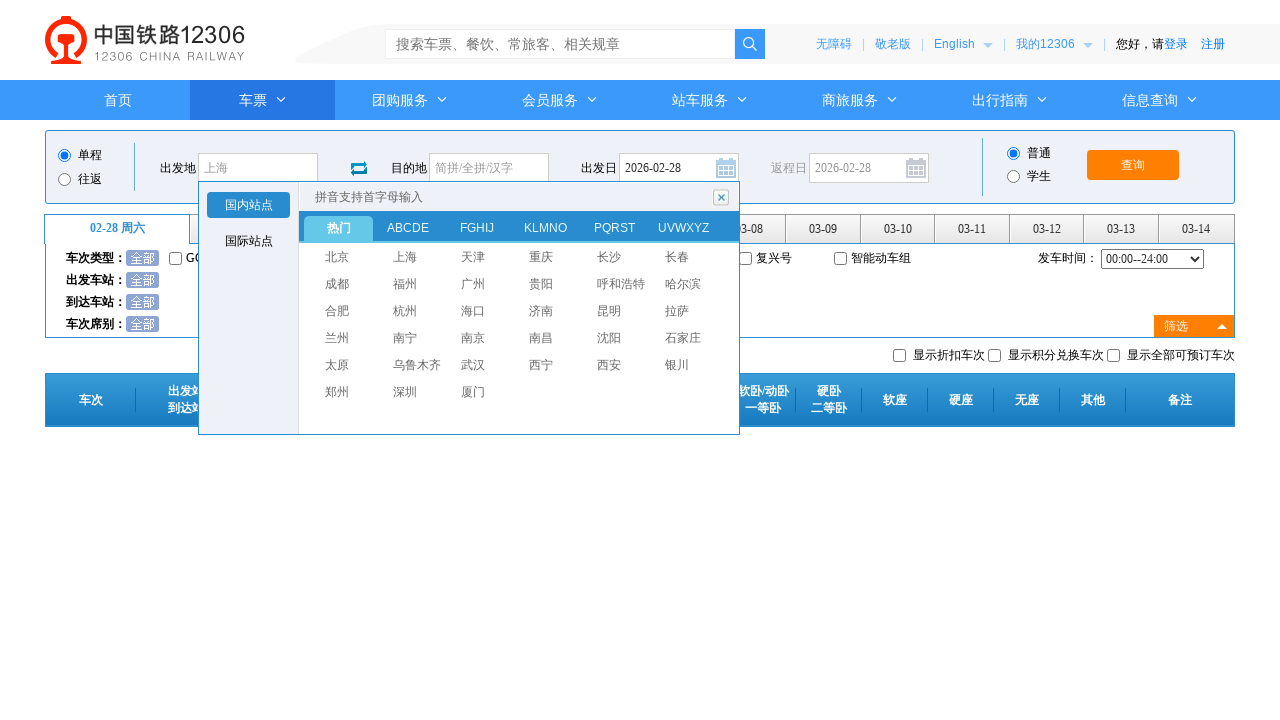

Pressed Enter to confirm departure station
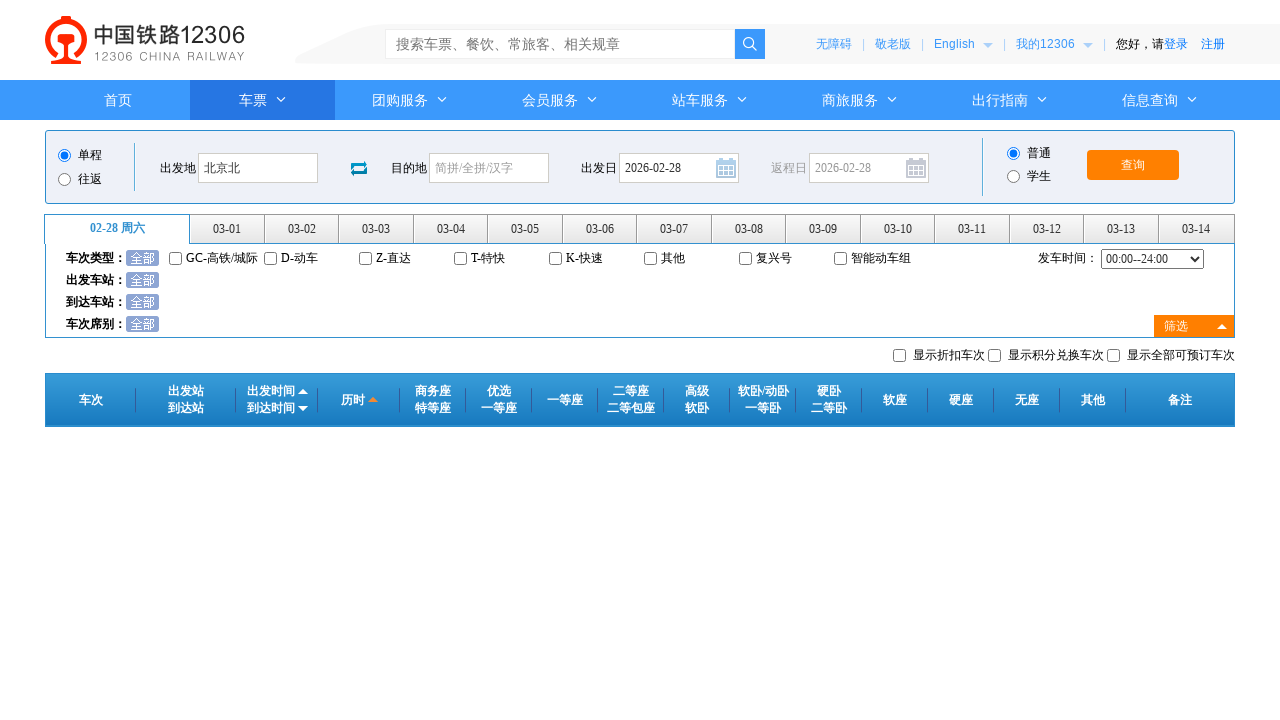

Clicked on arrival station input field at (489, 168) on #toStationText
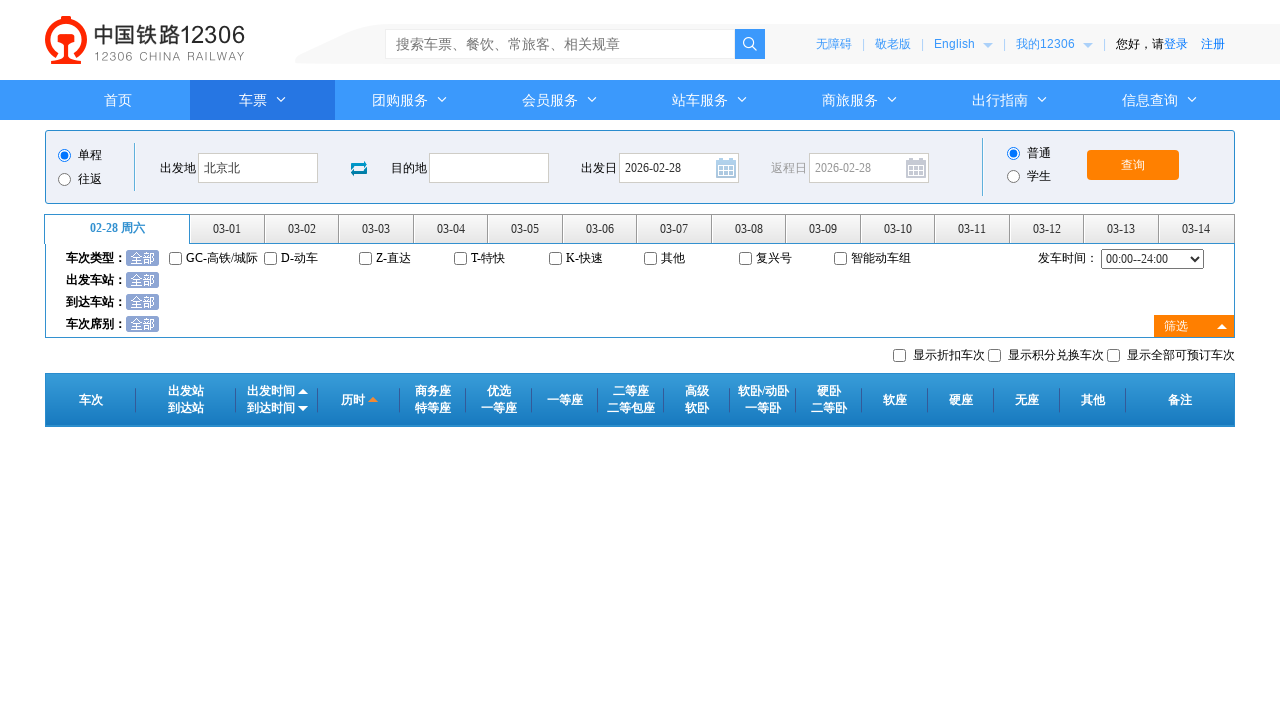

Filled arrival station with '北京' (Beijing) on #toStationText
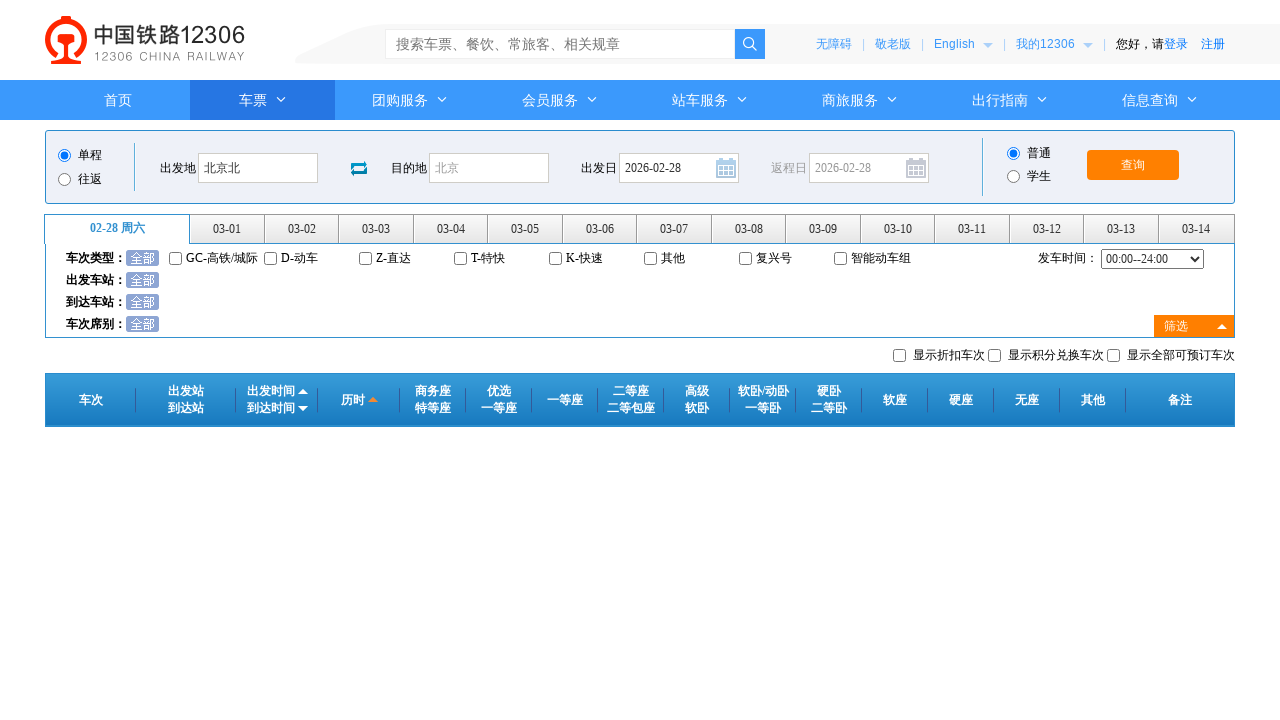

Pressed Enter to confirm arrival station
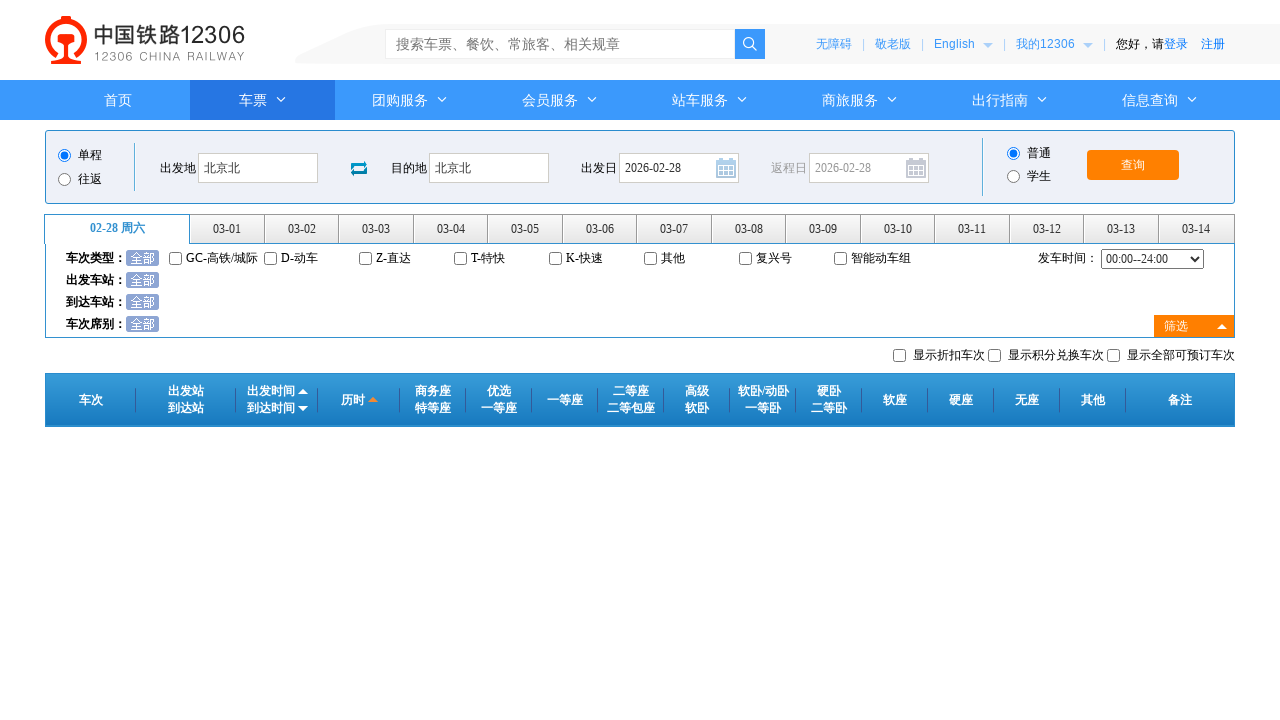

Removed readonly attribute from date field
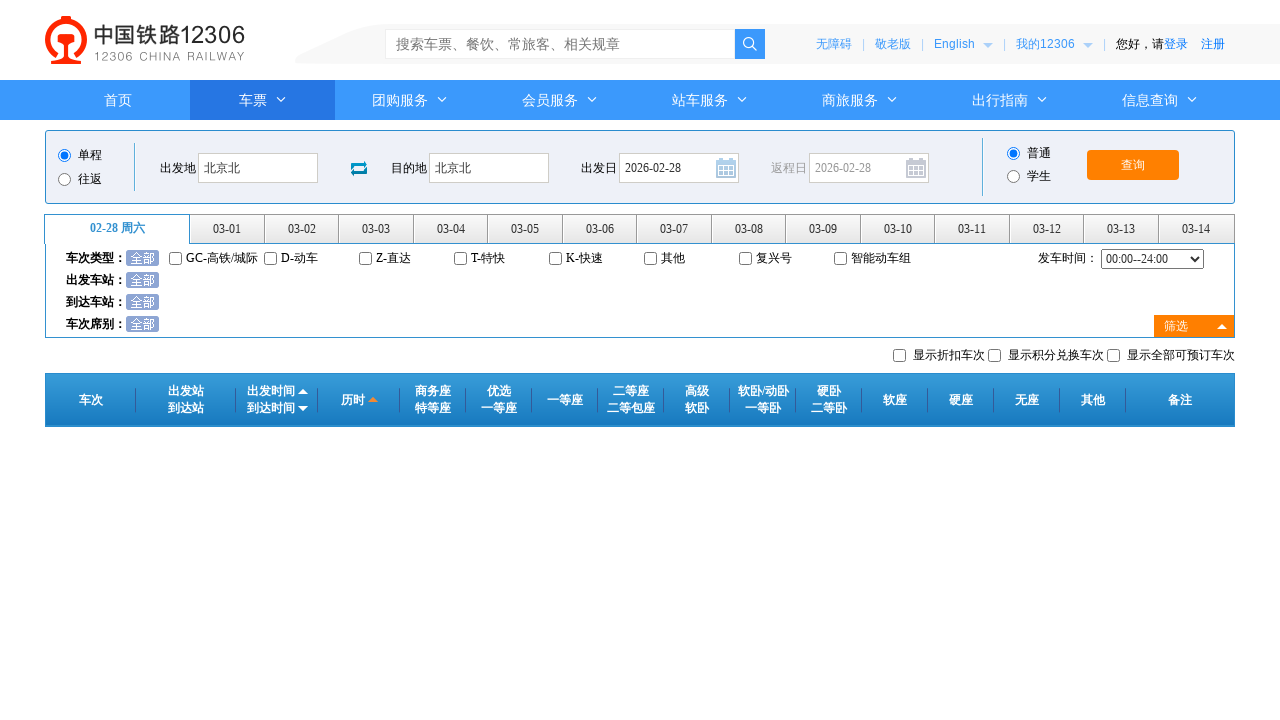

Filled travel date with '2024-03-15' on #train_date
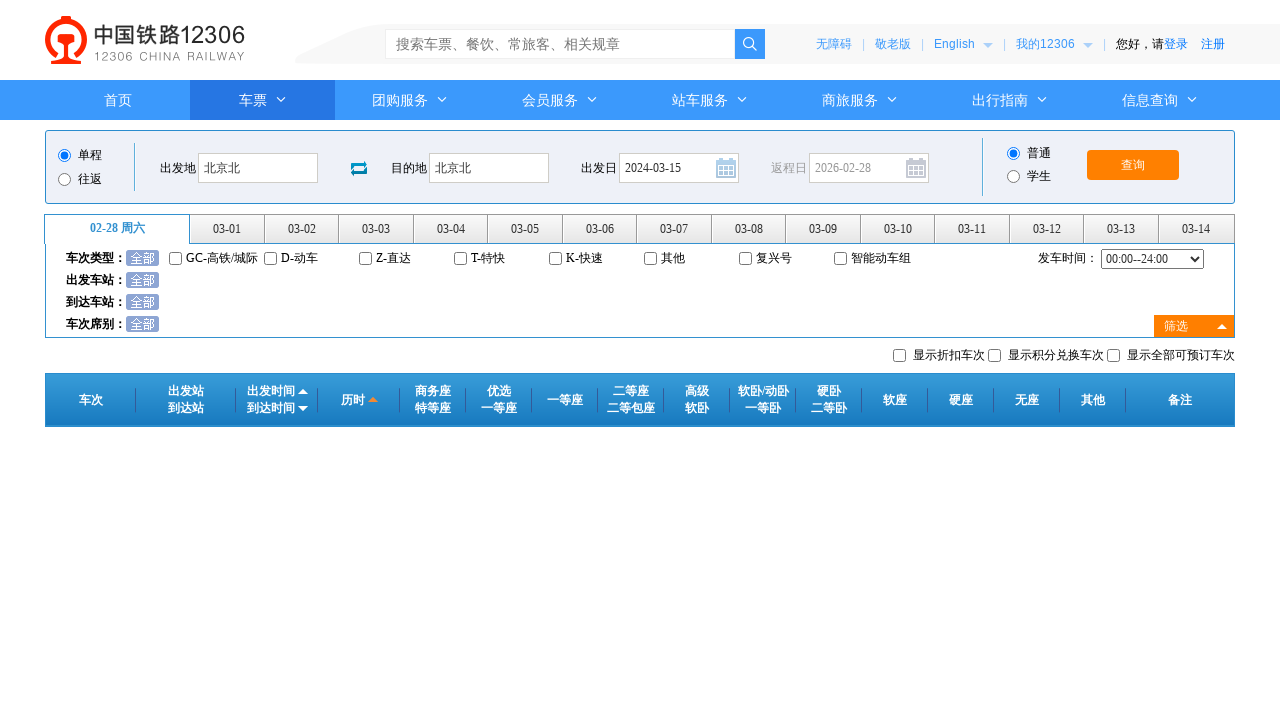

Clicked on date field to confirm selection at (679, 168) on #train_date
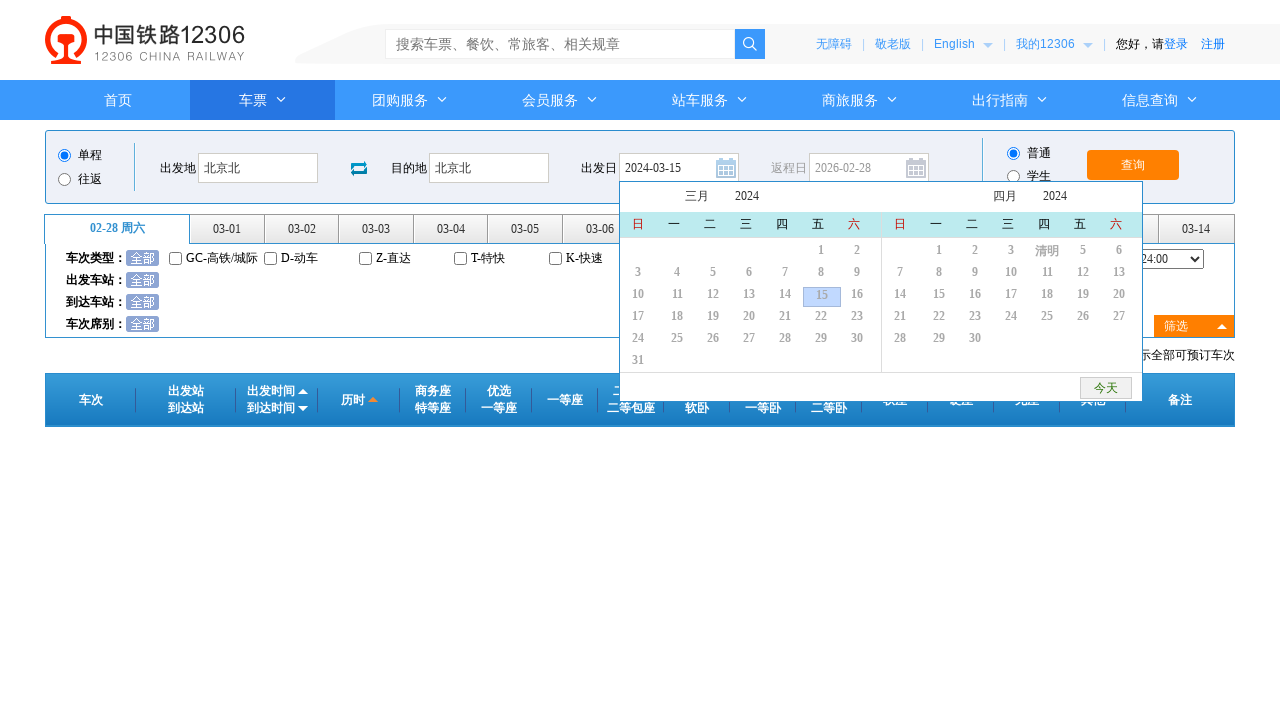

Clicked search button to query available tickets at (1133, 165) on #query_ticket
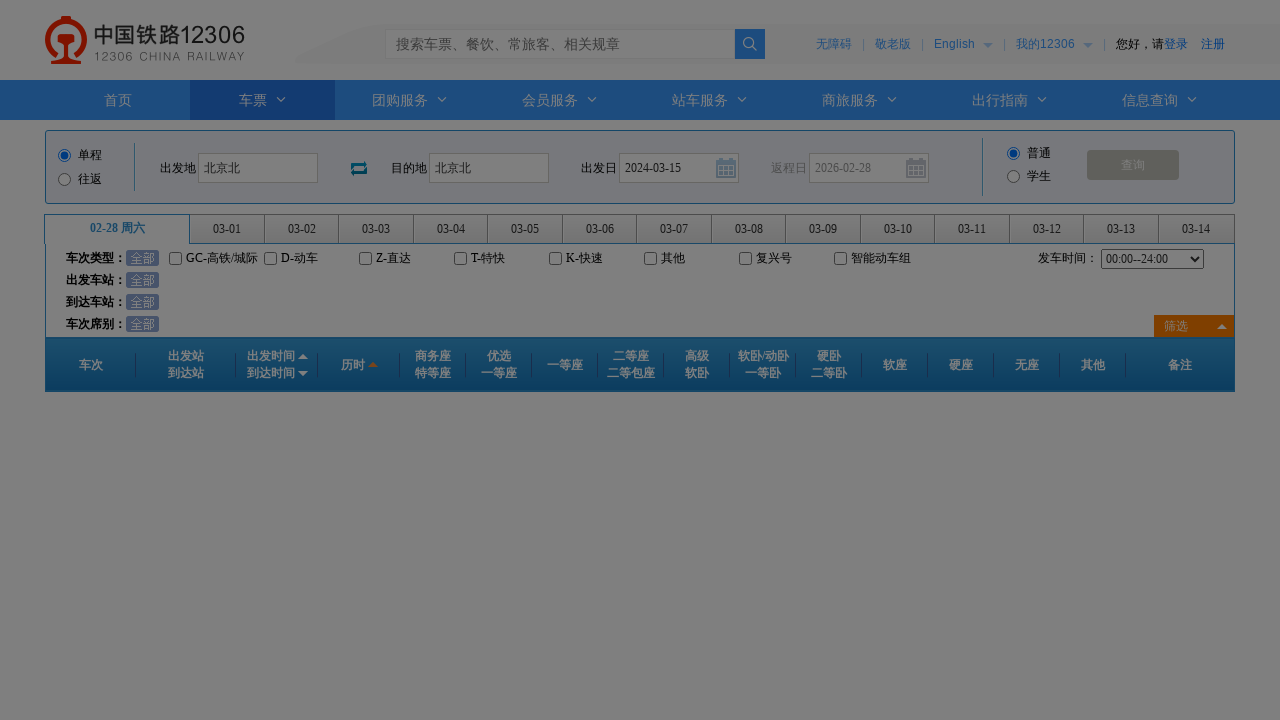

Waited for ticket search results to load
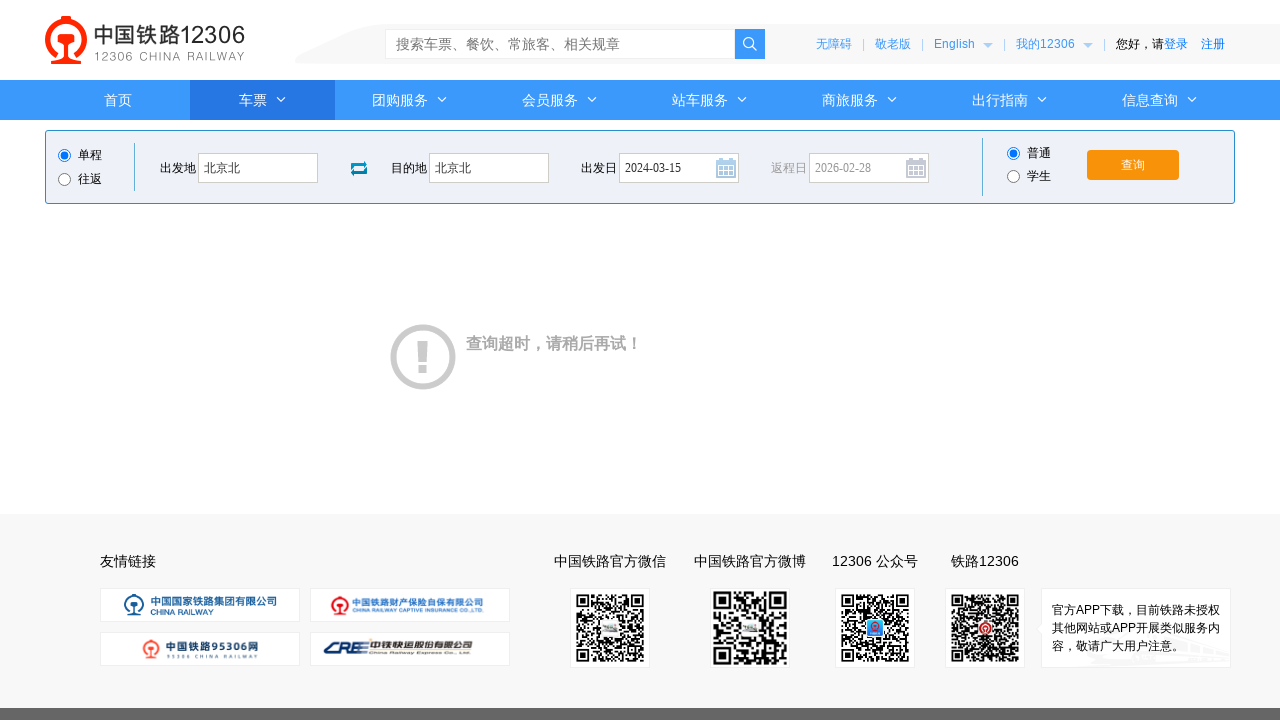

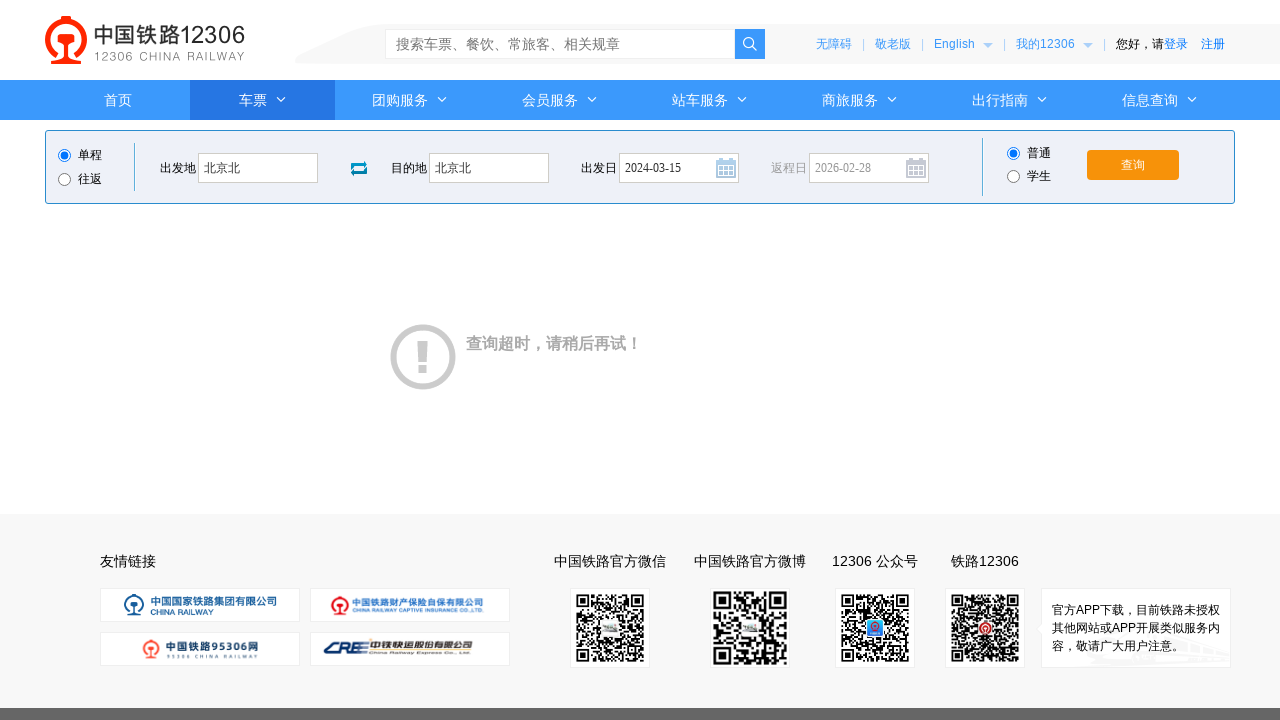